Tests a todo application by checking todo items, adding a new todo, and archiving completed todos

Starting URL: http://crossbrowsertesting.github.io/todo-app.html

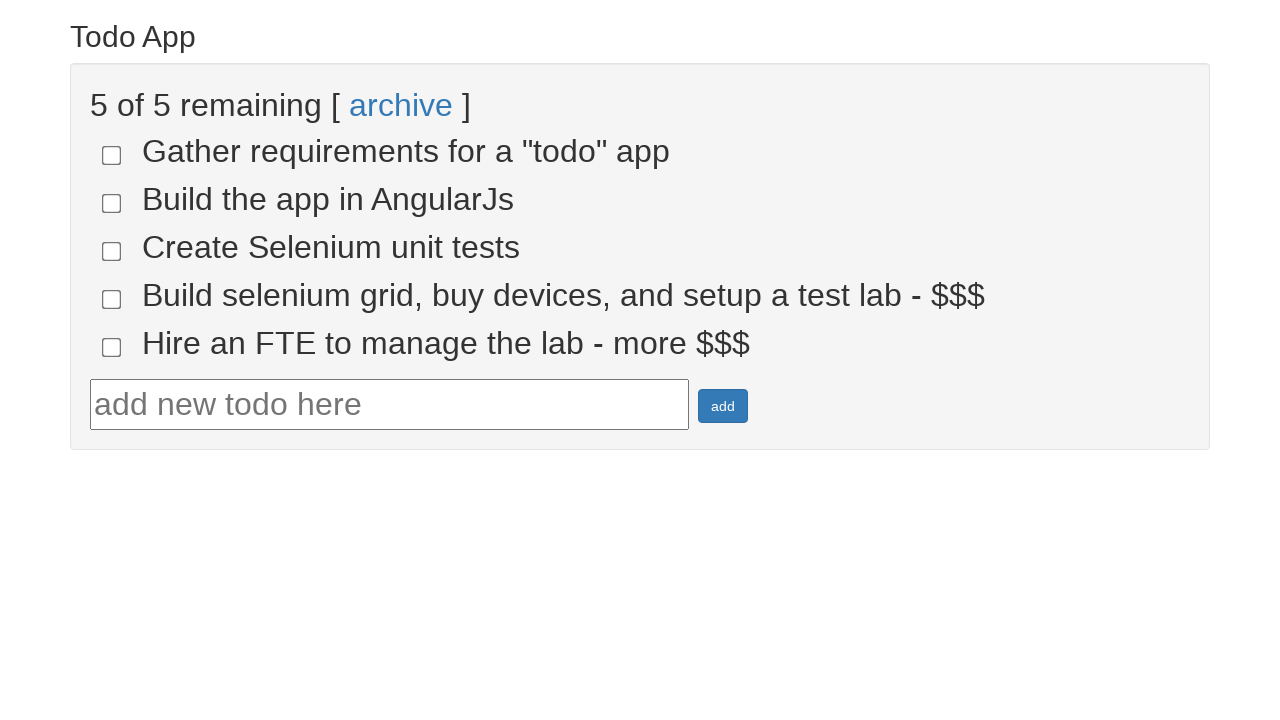

Retrieved all checkbox elements
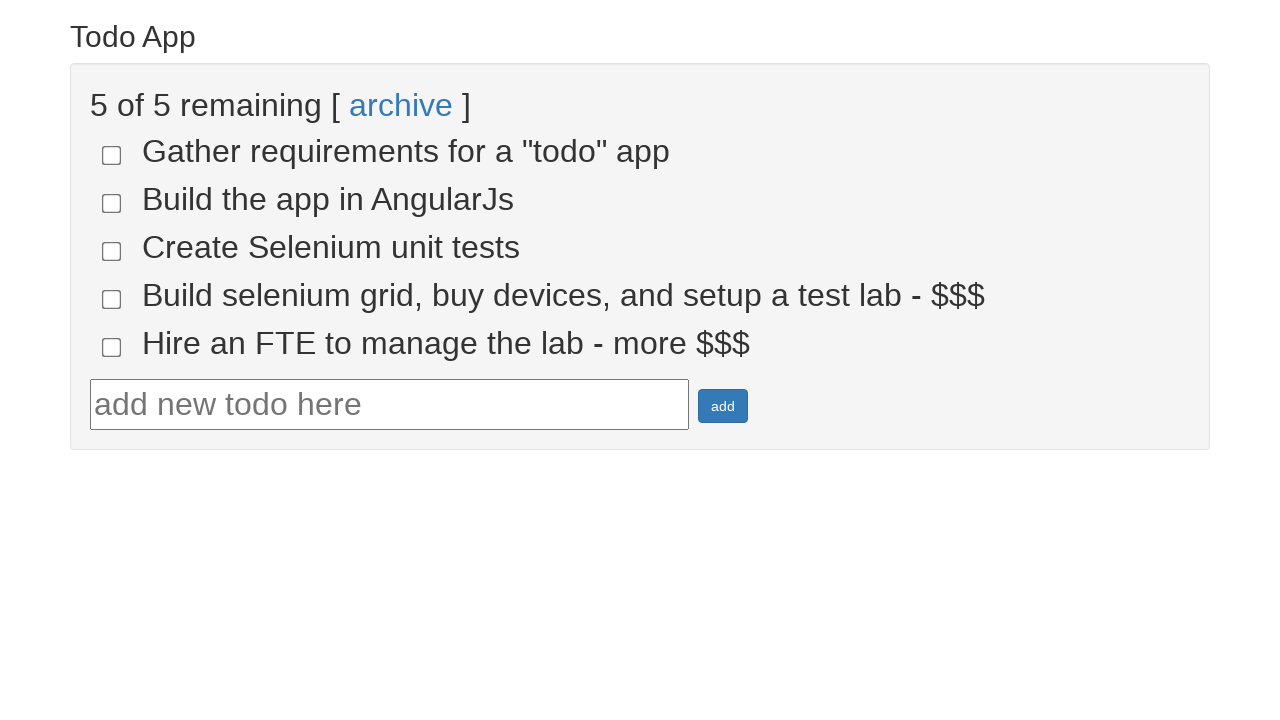

Clicked checkbox for todo-4 at (112, 299) on input[type='checkbox'] >> nth=3
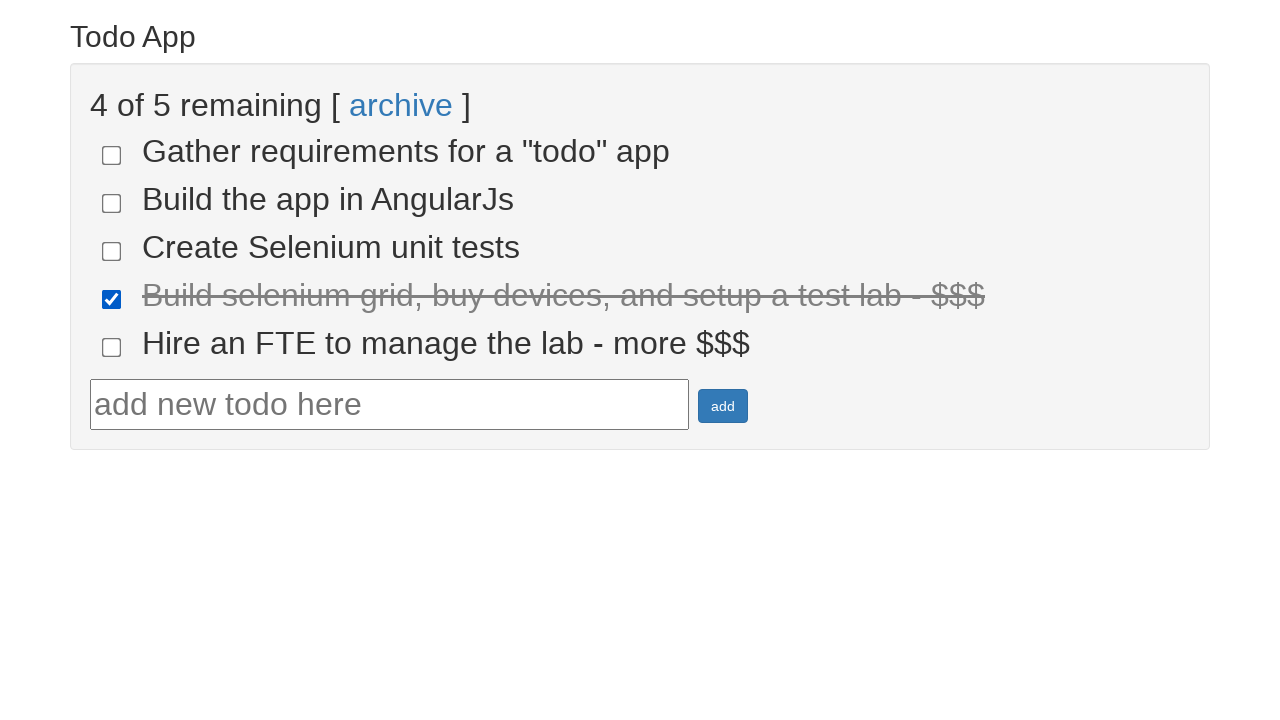

Clicked checkbox for todo-5 at (112, 347) on input[type='checkbox'] >> nth=4
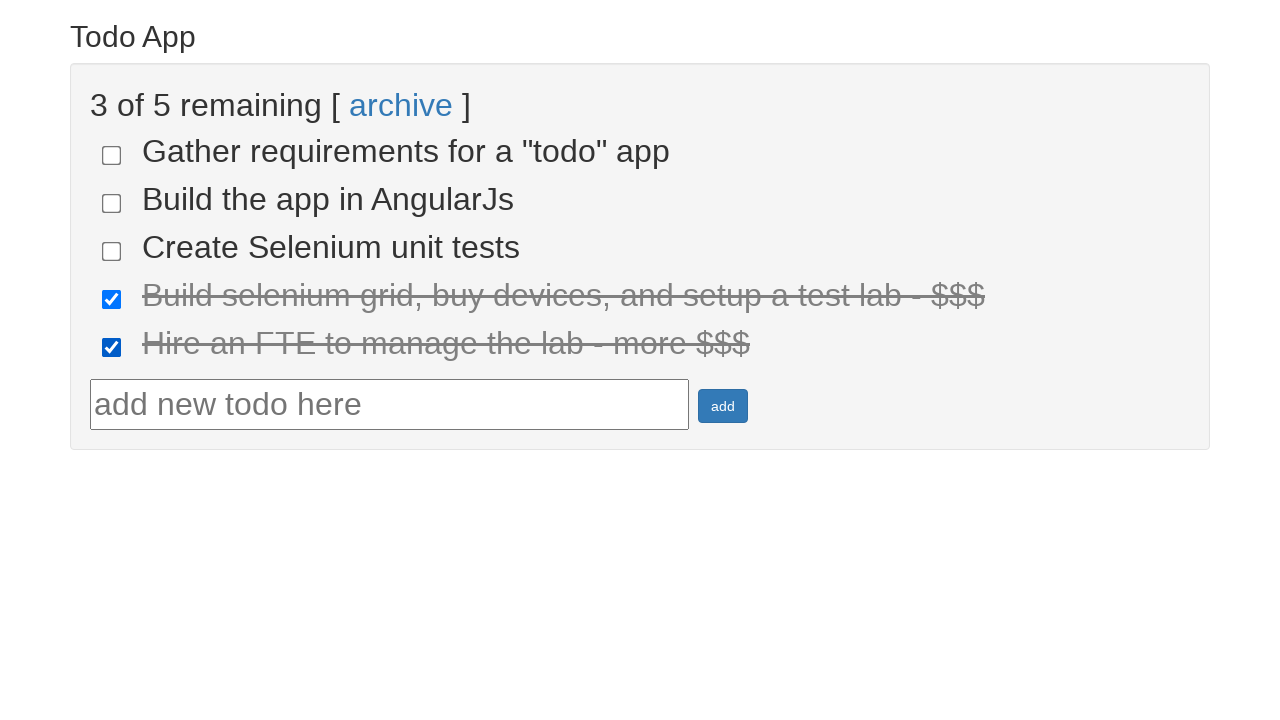

Retrieved all completed todo items
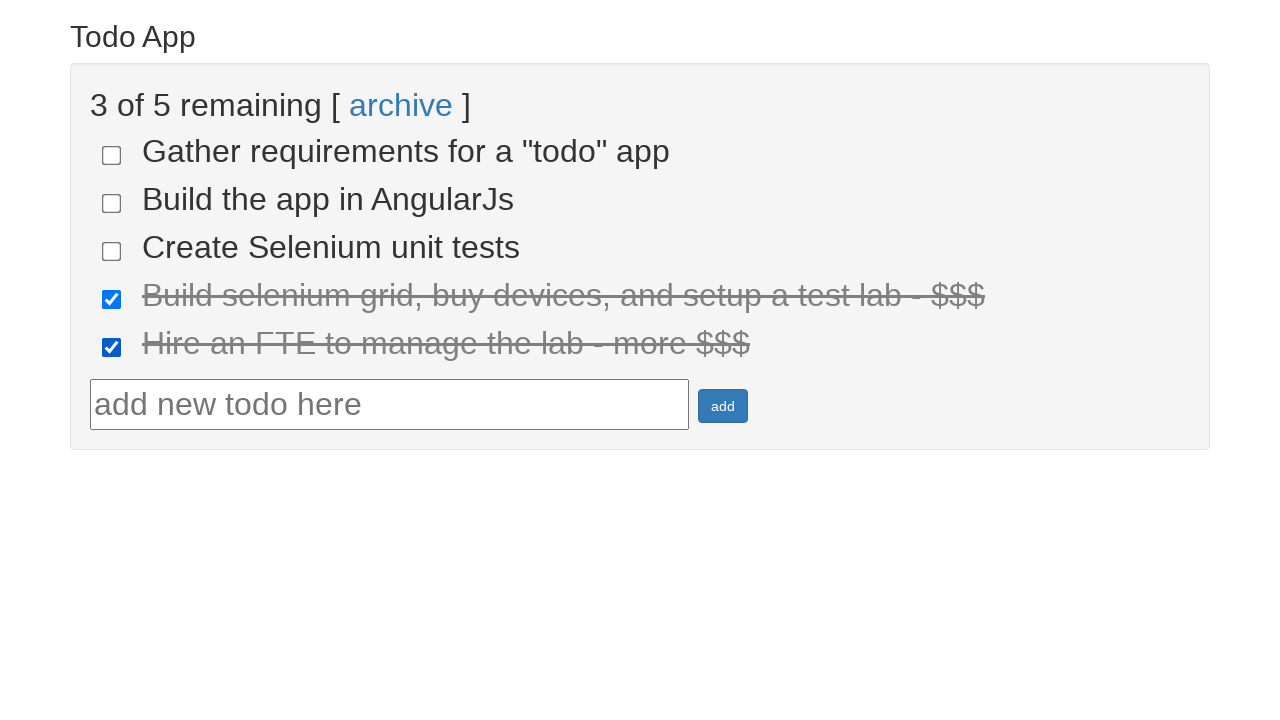

Verified that 2 items are marked as done
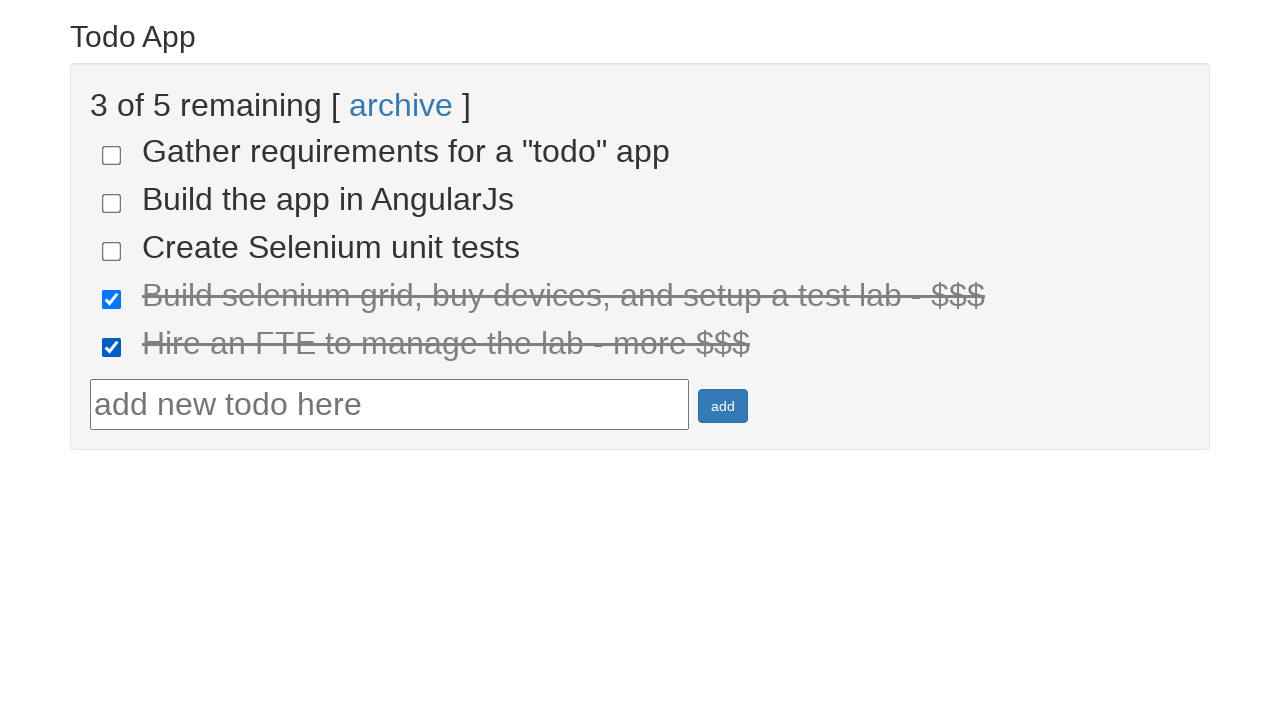

Filled todo text field with 'Run Selenium Test' on #todotext
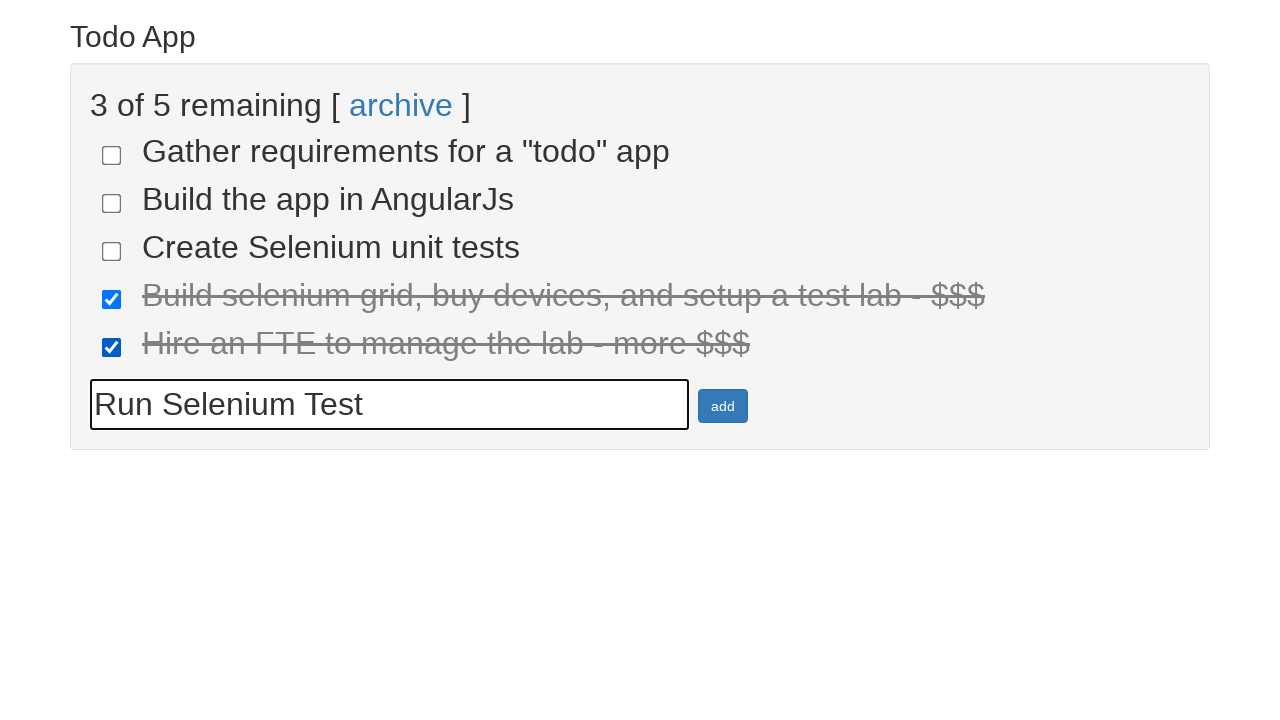

Clicked add button to create new todo at (723, 406) on #addbutton
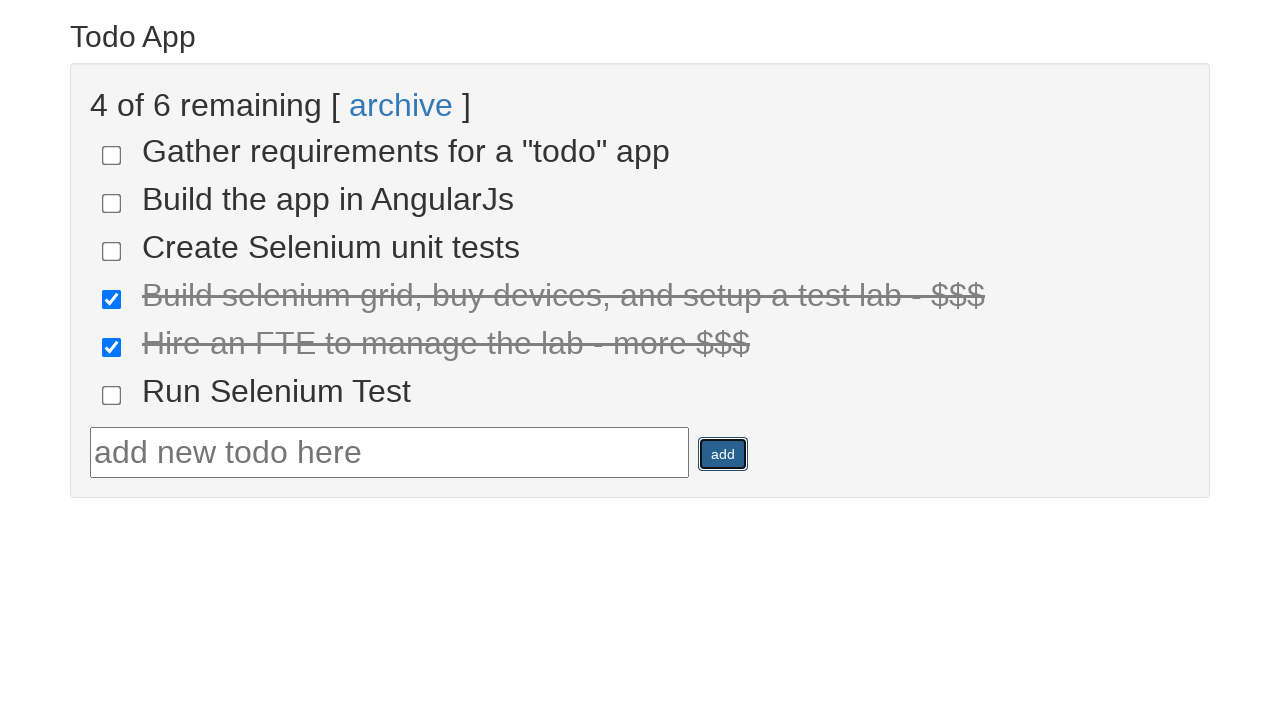

Retrieved all checkboxes after adding new todo
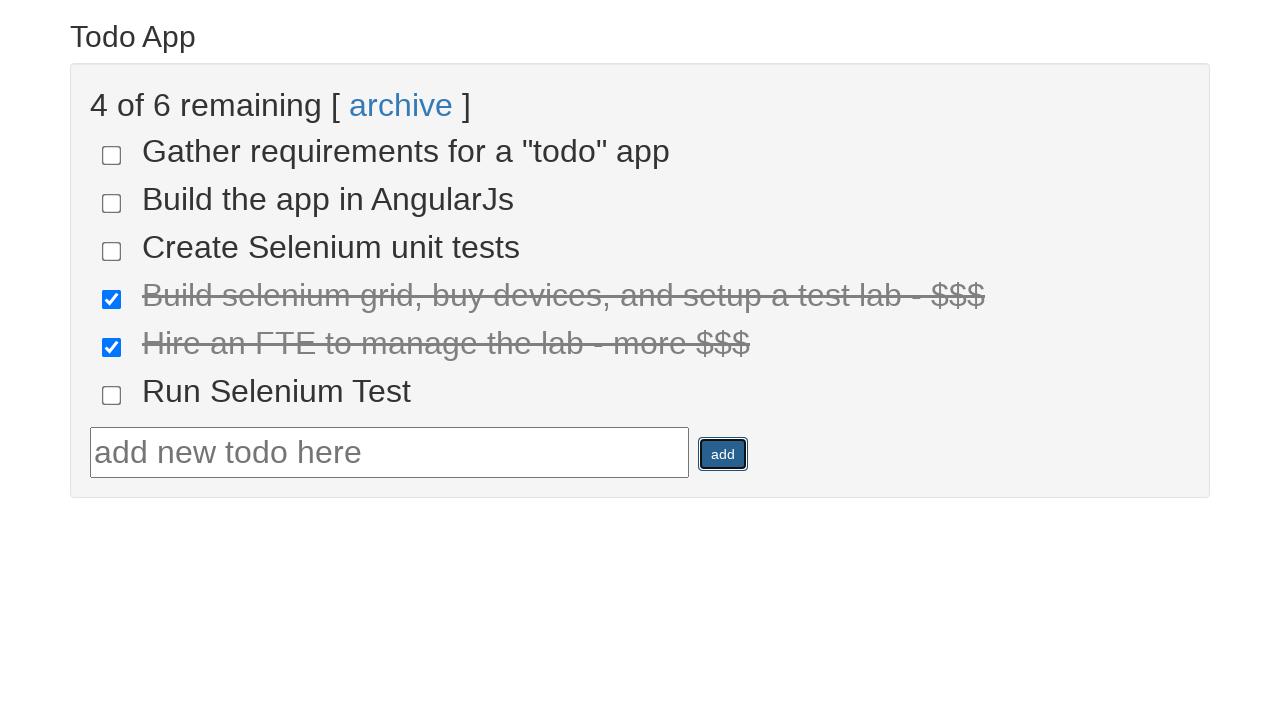

Verified that 6 checkboxes exist after adding todo
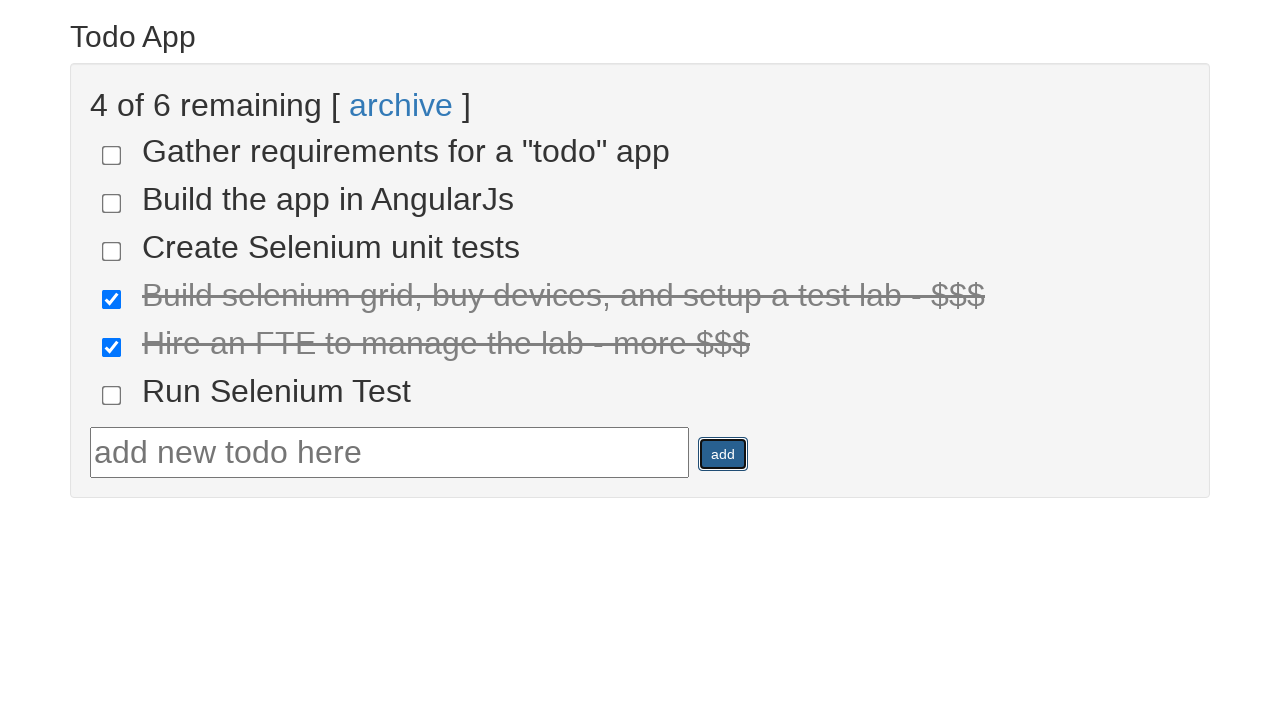

Verified that new todo checkbox is visible
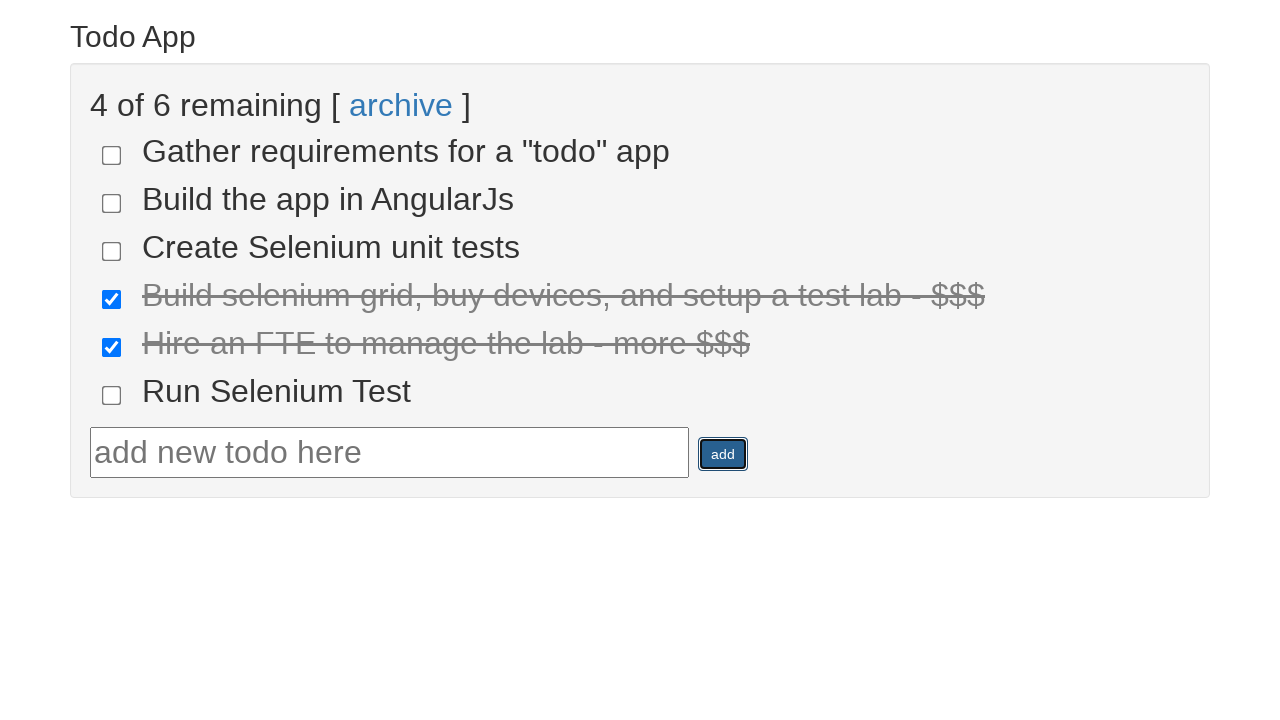

Clicked archive link to remove completed todos at (401, 105) on a:text('archive')
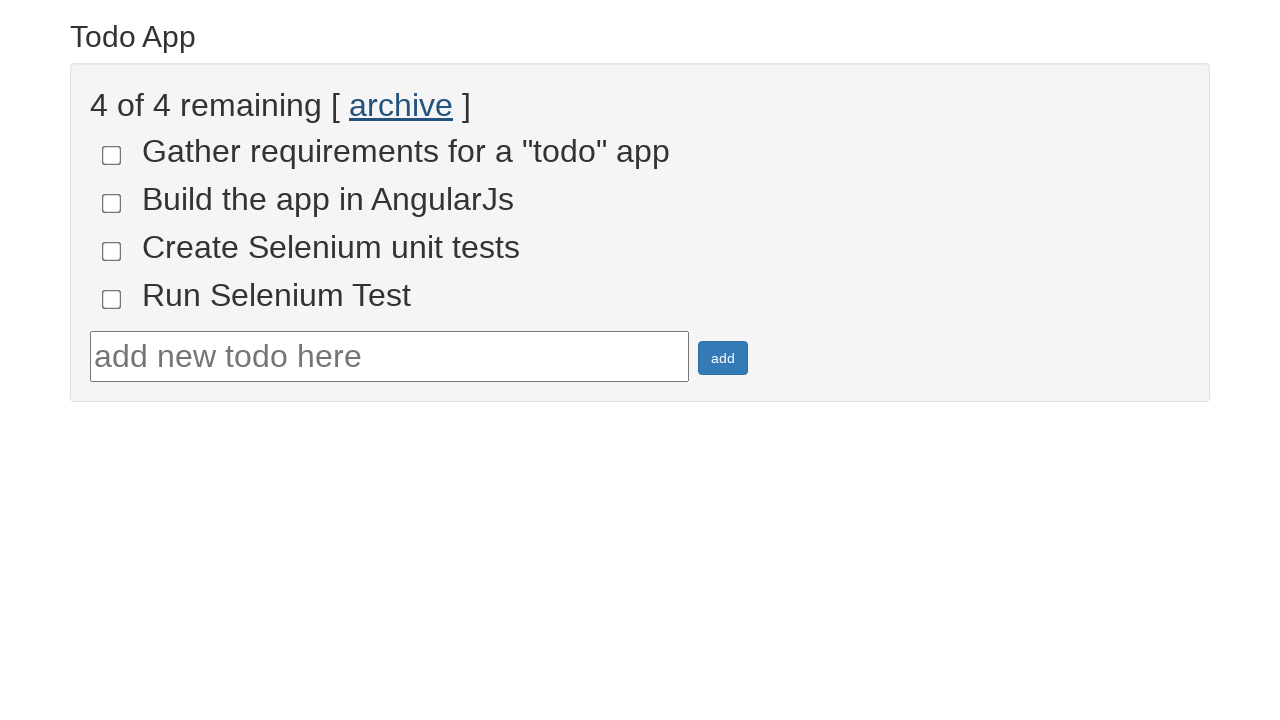

Retrieved all checkboxes after archiving completed todos
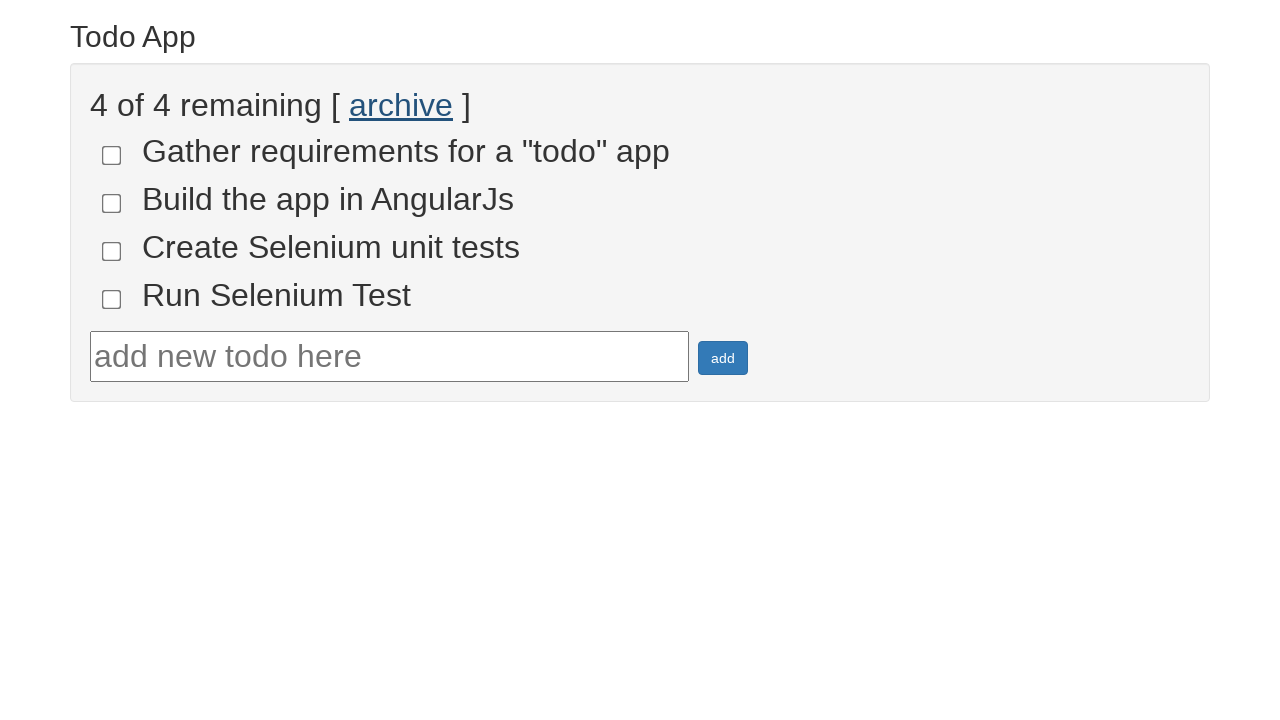

Verified that 4 checkboxes remain after archiving completed todos
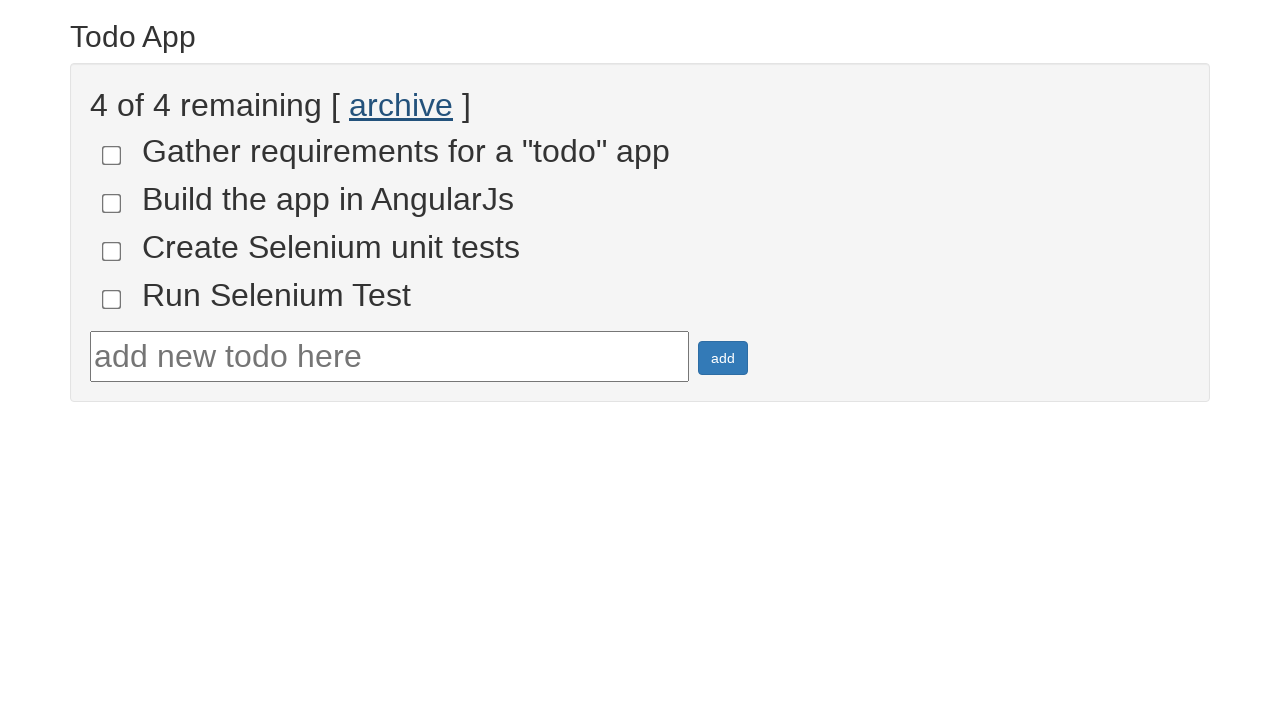

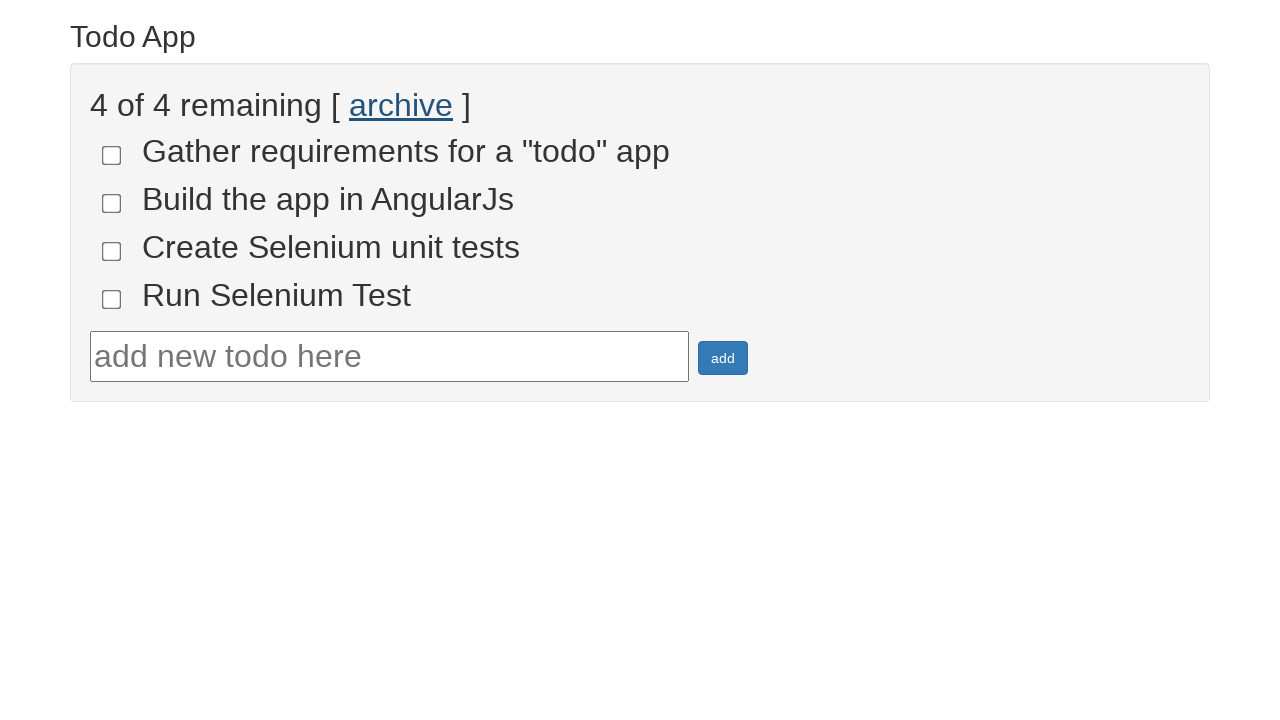